Tests the add/remove elements functionality by clicking Add Element button, verifying Delete button appears, clicking Delete, and verifying the page title remains visible

Starting URL: https://the-internet.herokuapp.com/add_remove_elements/

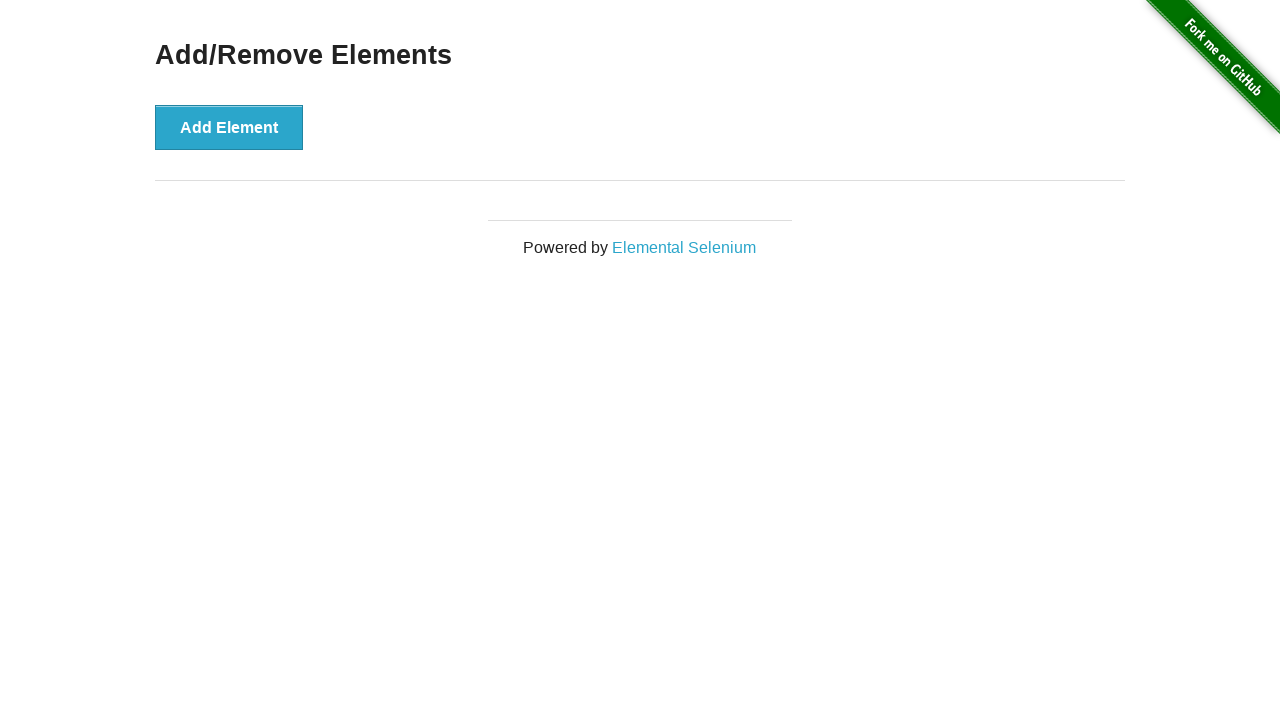

Clicked Add Element button at (229, 127) on xpath=//button[@onclick='addElement()']
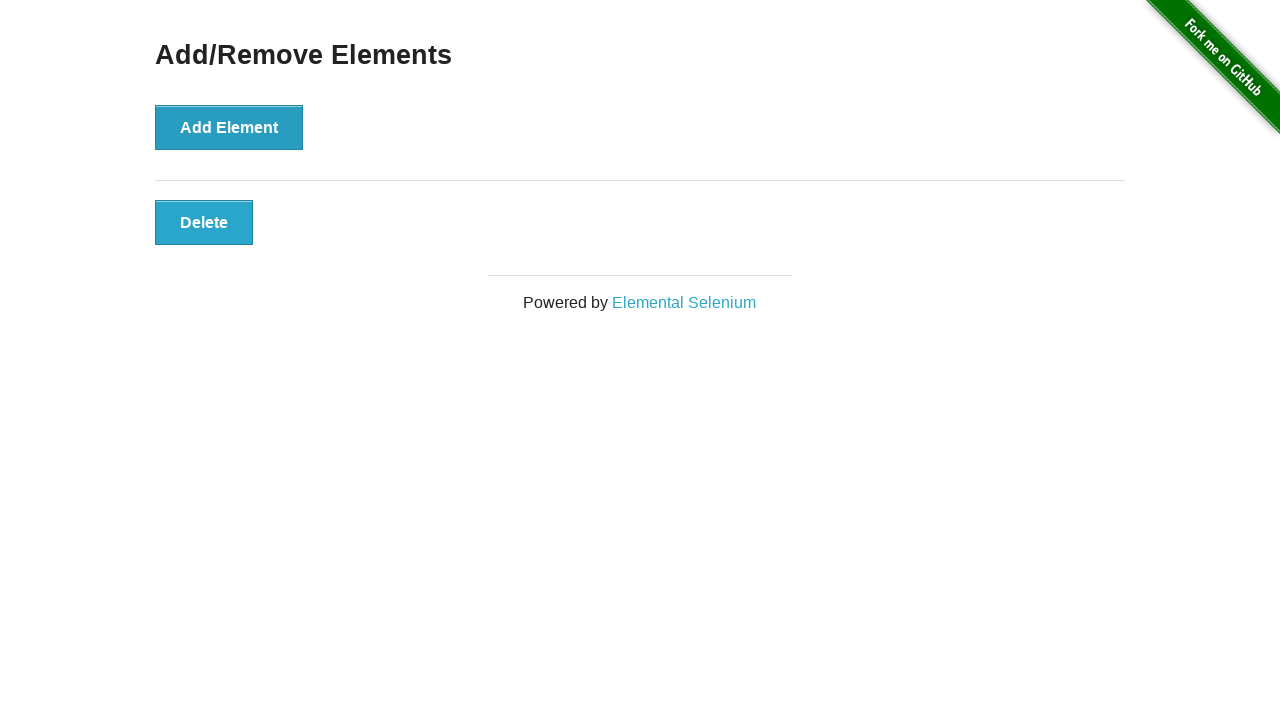

Verified Delete button is visible after adding element
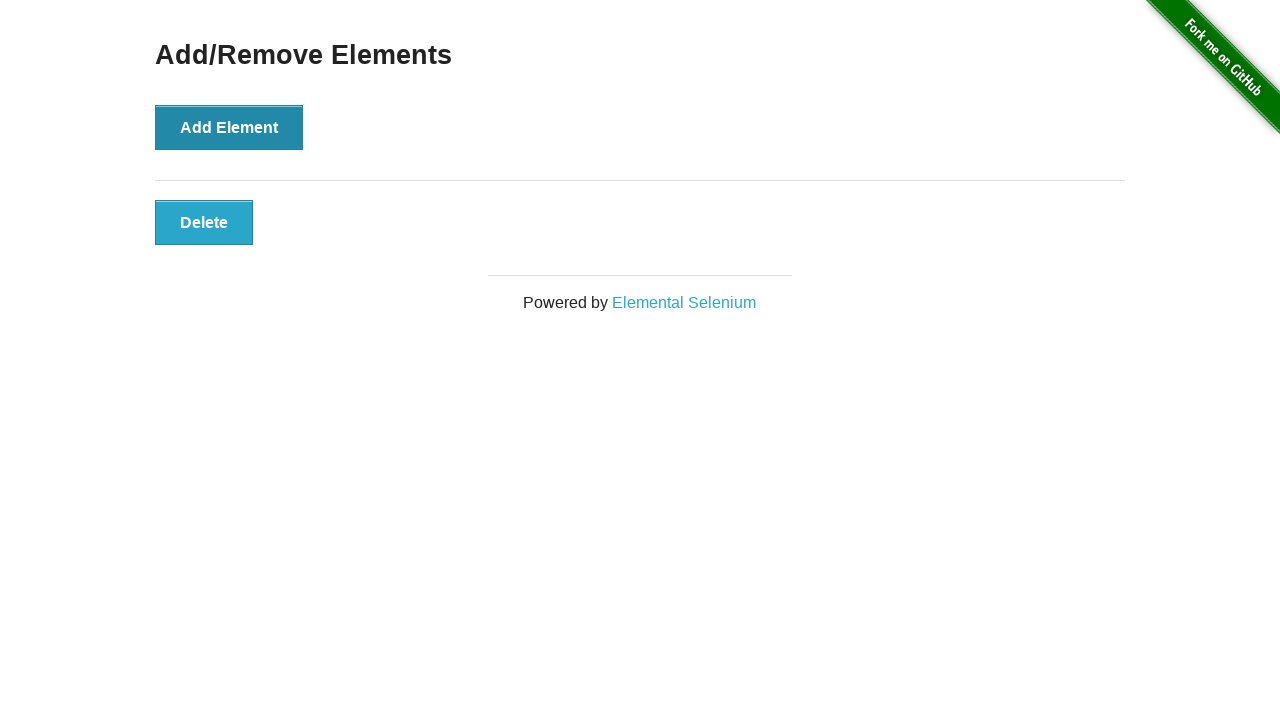

Clicked Delete button to remove element at (204, 222) on .added-manually
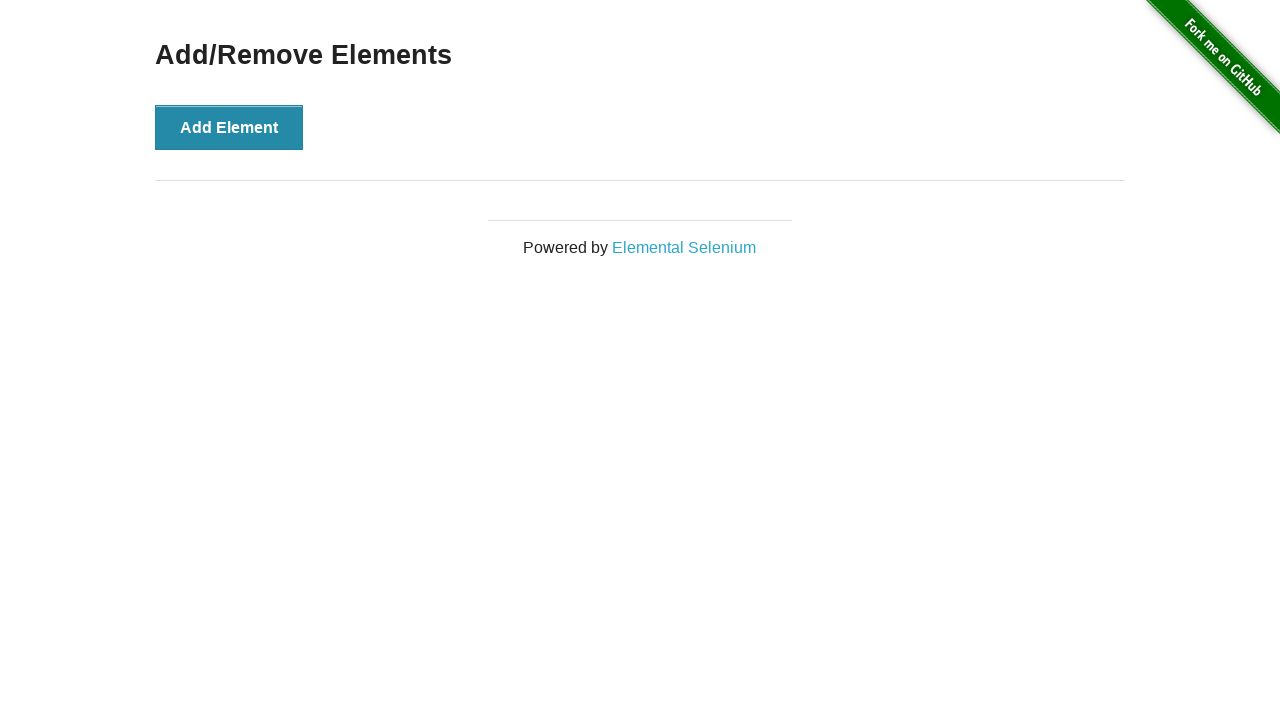

Verified 'Add/Remove Elements' heading remains visible after deleting element
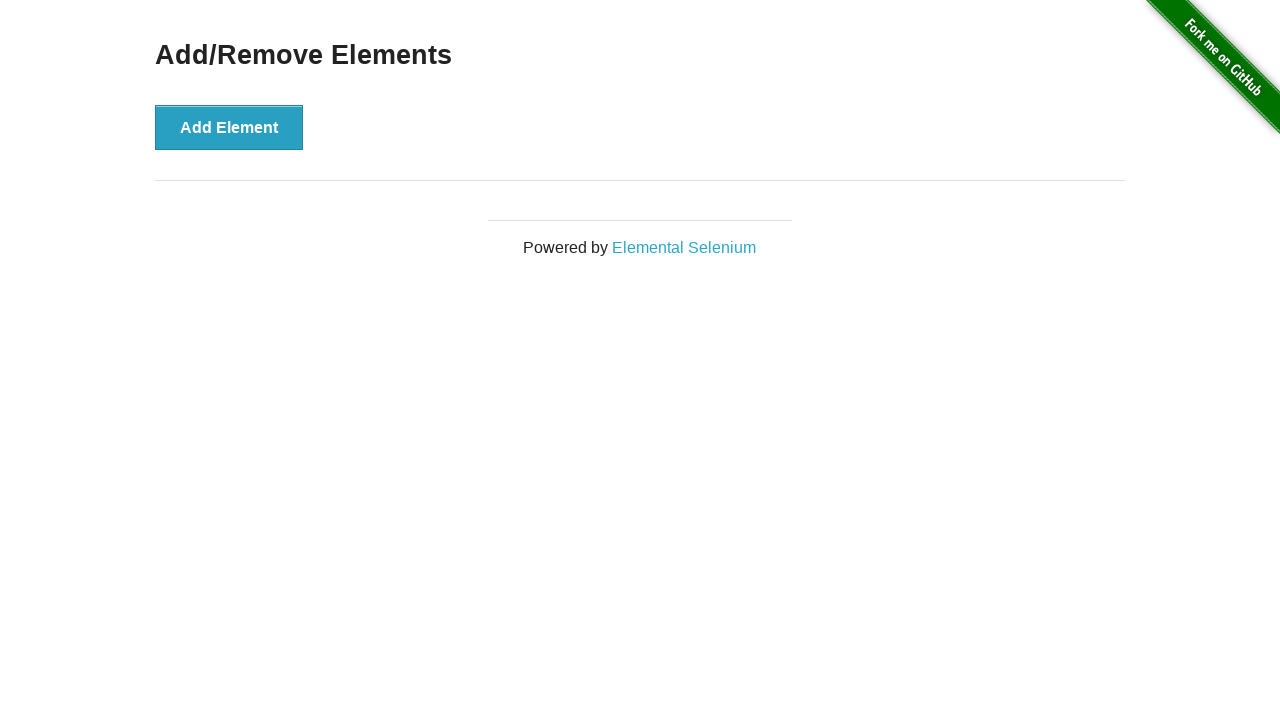

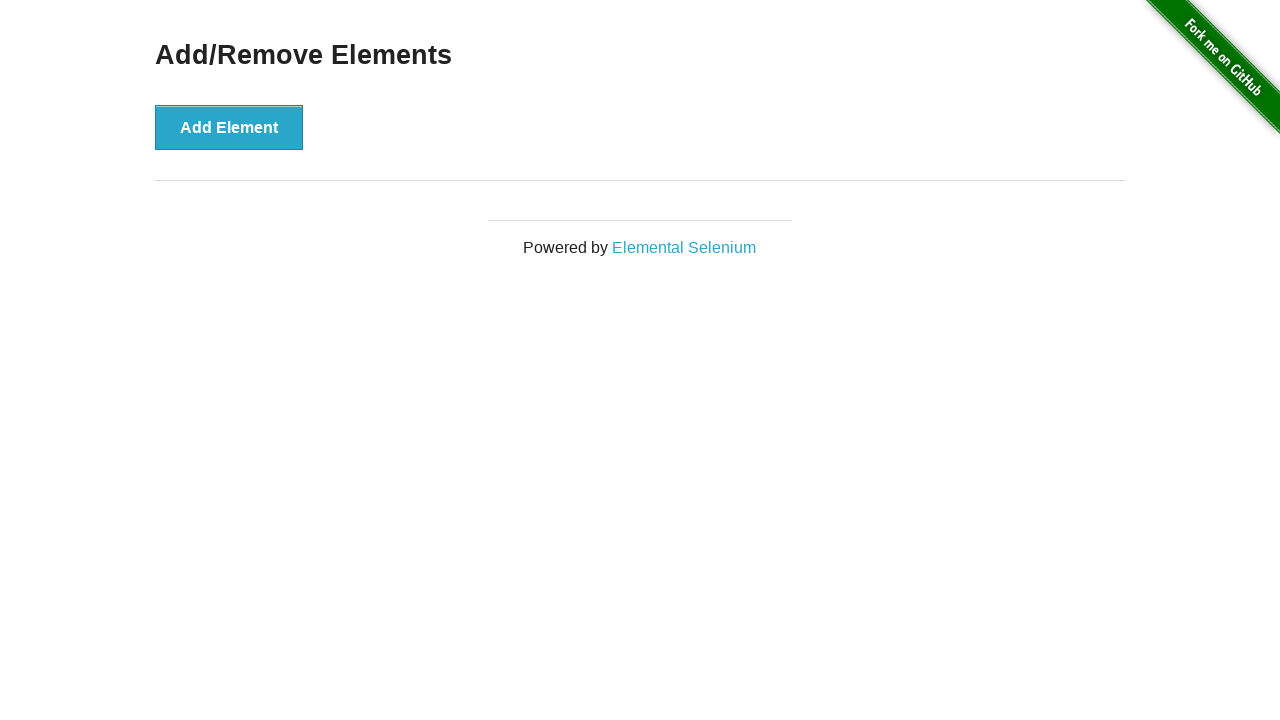